Tests navigation scope by counting links in different sections of the page and opening footer column links in new tabs to verify they work

Starting URL: http://qaclickacademy.com/practice.php/

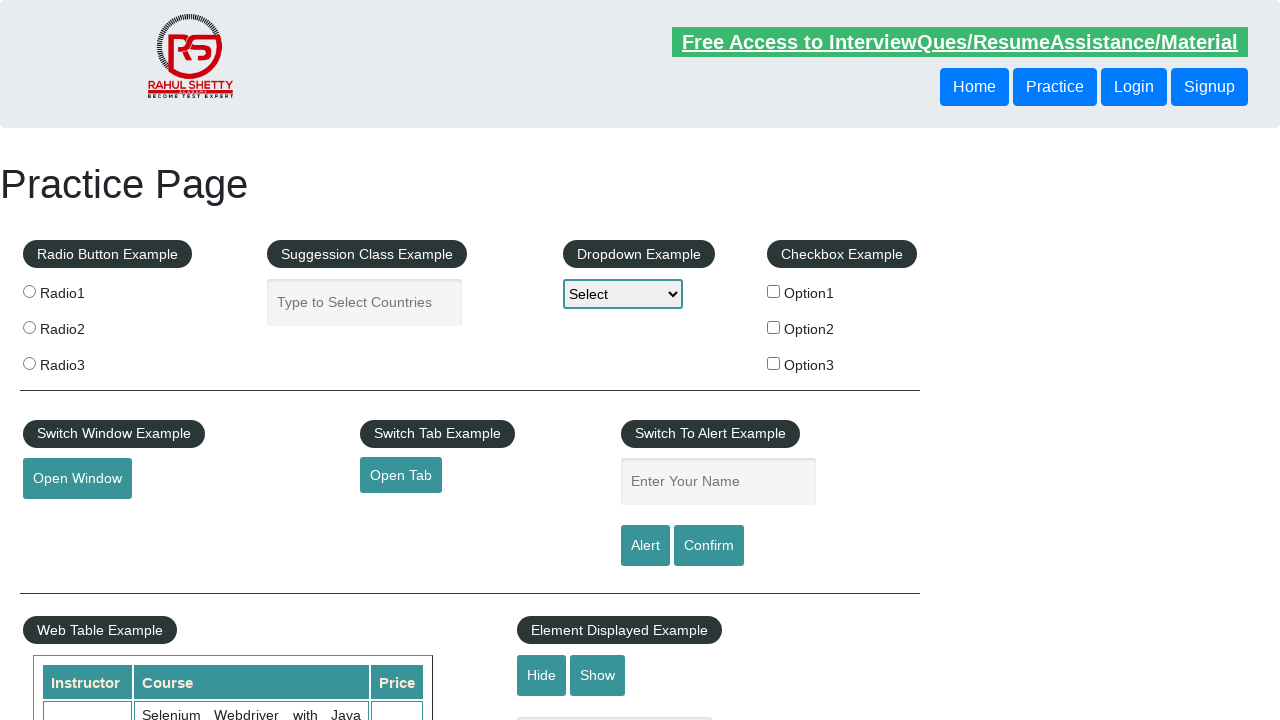

Counted all links on page: 27 total links
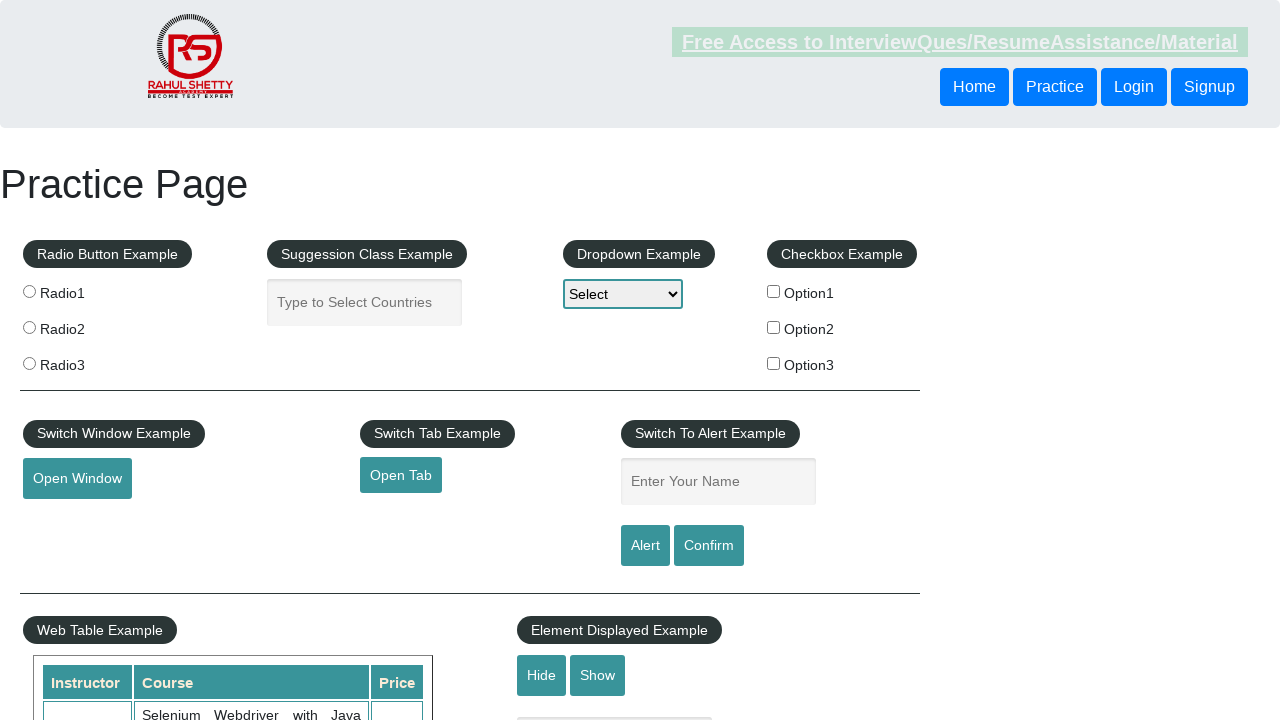

Counted links in footer section: 20 footer links
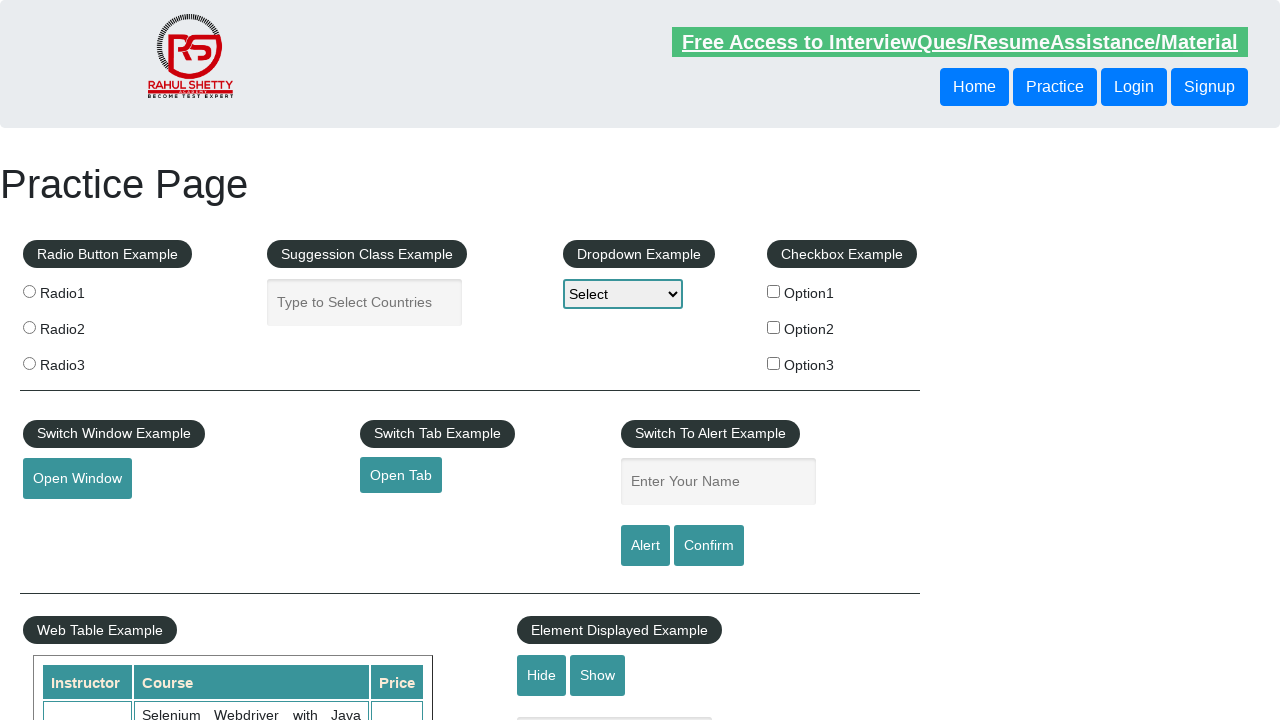

Counted links in first footer column: 5 column links
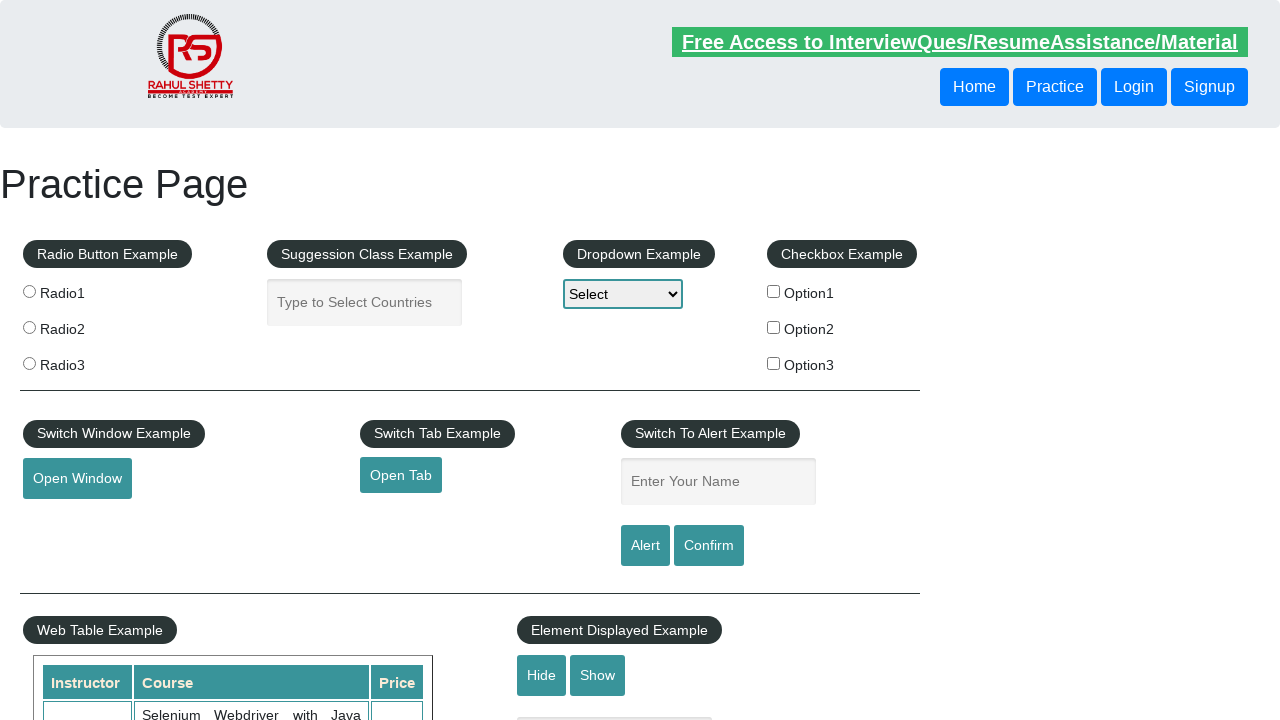

Opened footer column link 1 in new tab using Ctrl+Click at (68, 520) on xpath=//table/tbody/tr/td[1]/ul//a >> nth=1
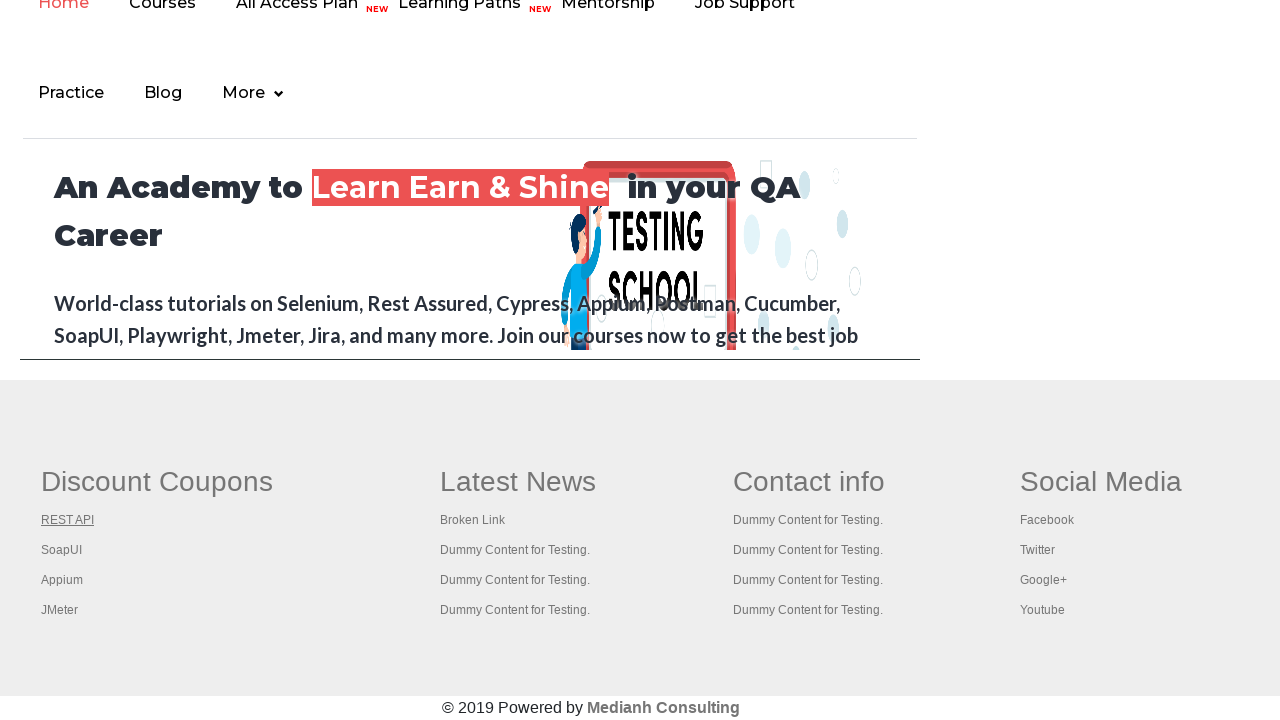

Opened footer column link 2 in new tab using Ctrl+Click at (62, 550) on xpath=//table/tbody/tr/td[1]/ul//a >> nth=2
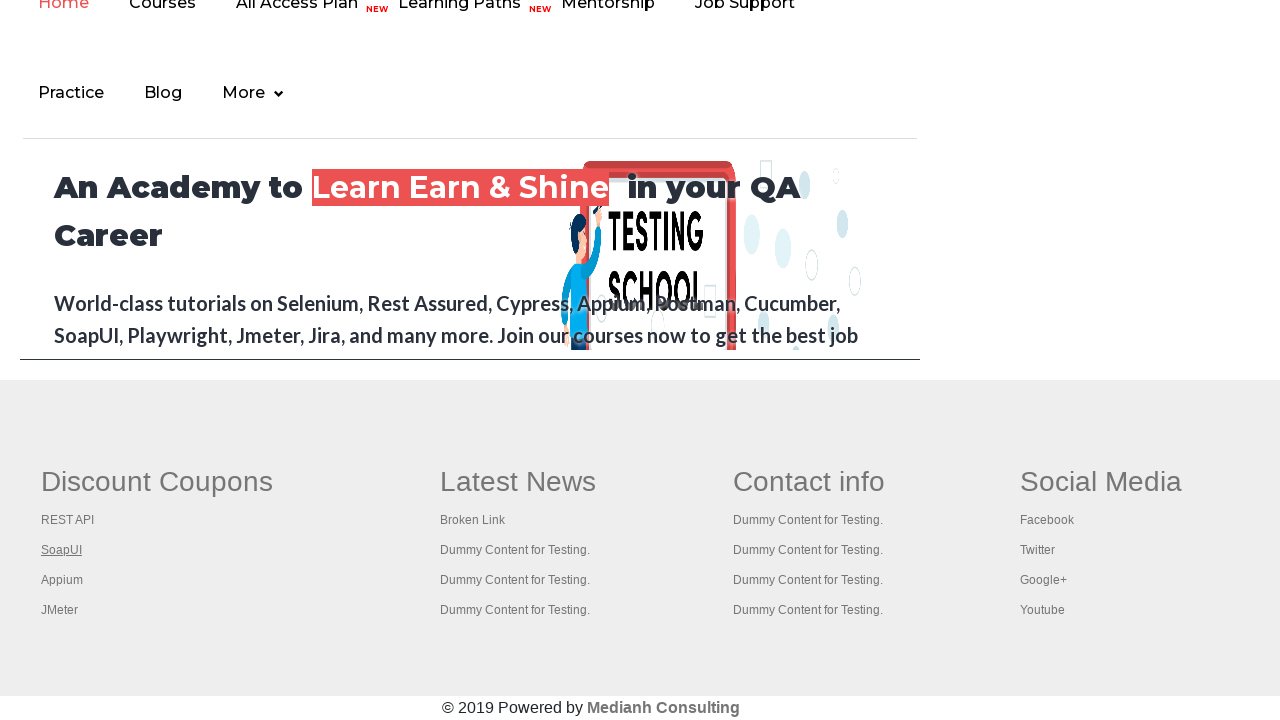

Opened footer column link 3 in new tab using Ctrl+Click at (62, 580) on xpath=//table/tbody/tr/td[1]/ul//a >> nth=3
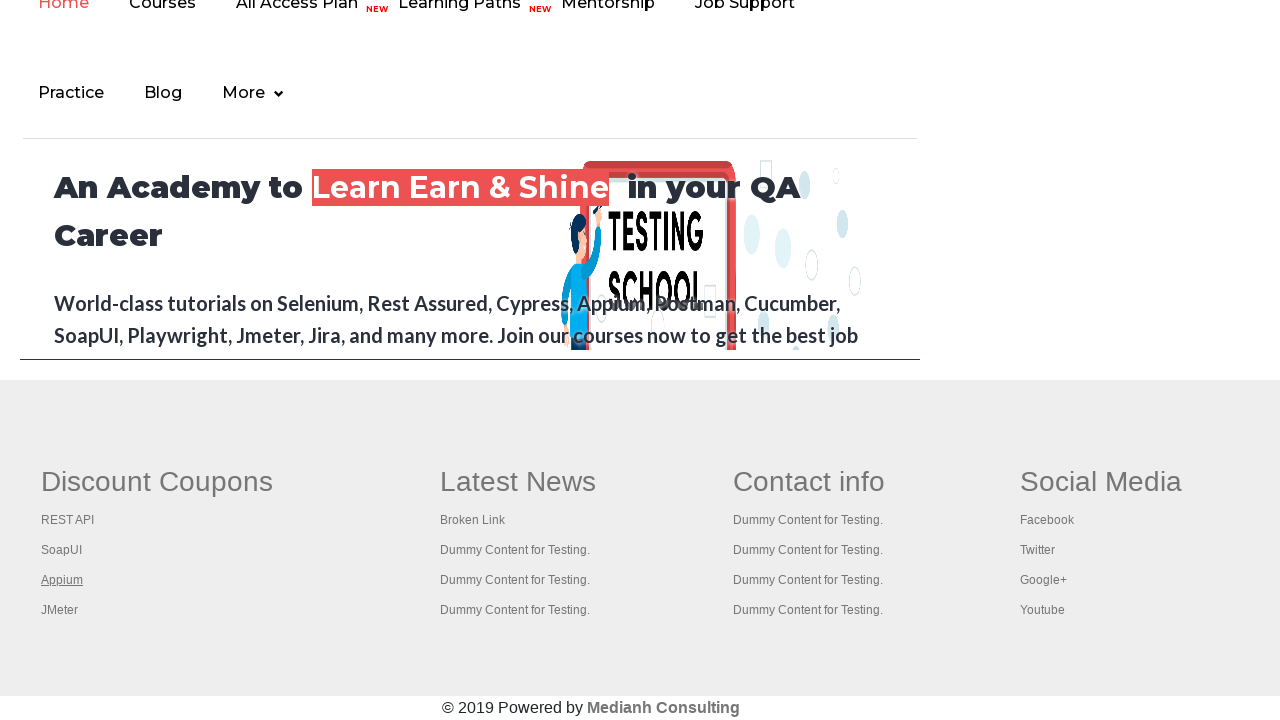

Opened footer column link 4 in new tab using Ctrl+Click at (60, 610) on xpath=//table/tbody/tr/td[1]/ul//a >> nth=4
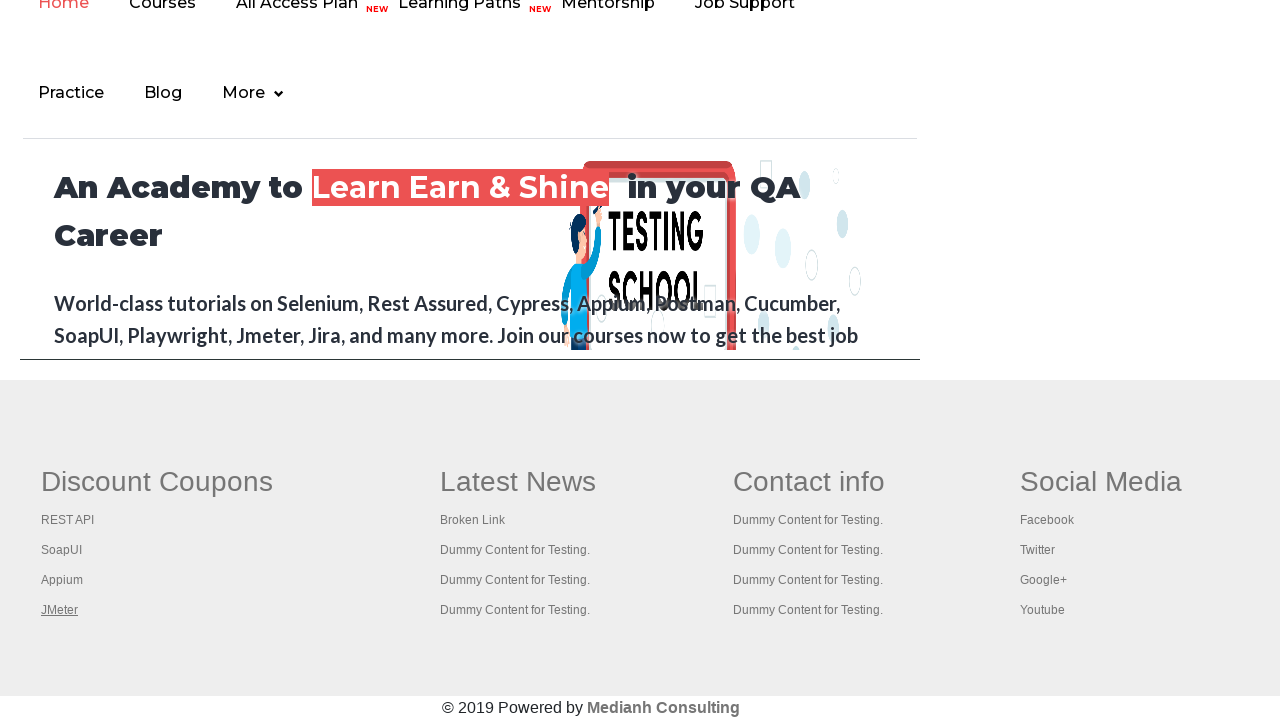

Retrieved all open browser tabs: 5 tabs total
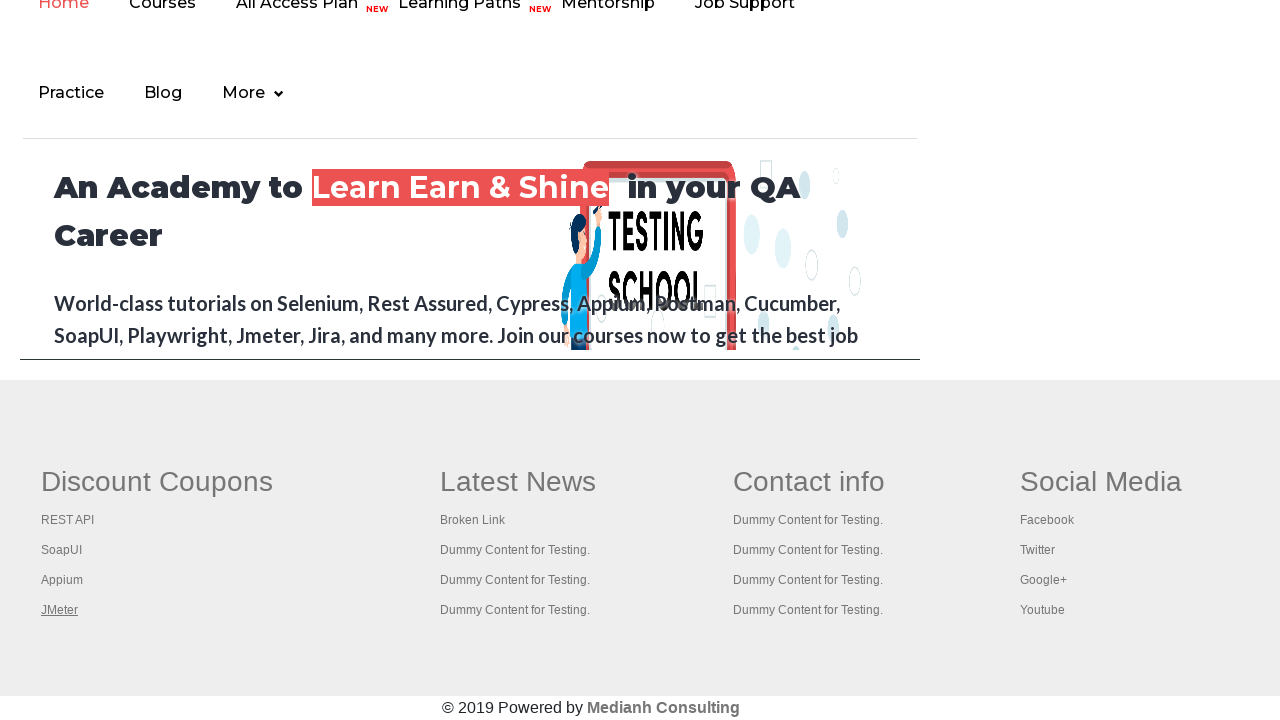

Switched to tab with title: Practice Page
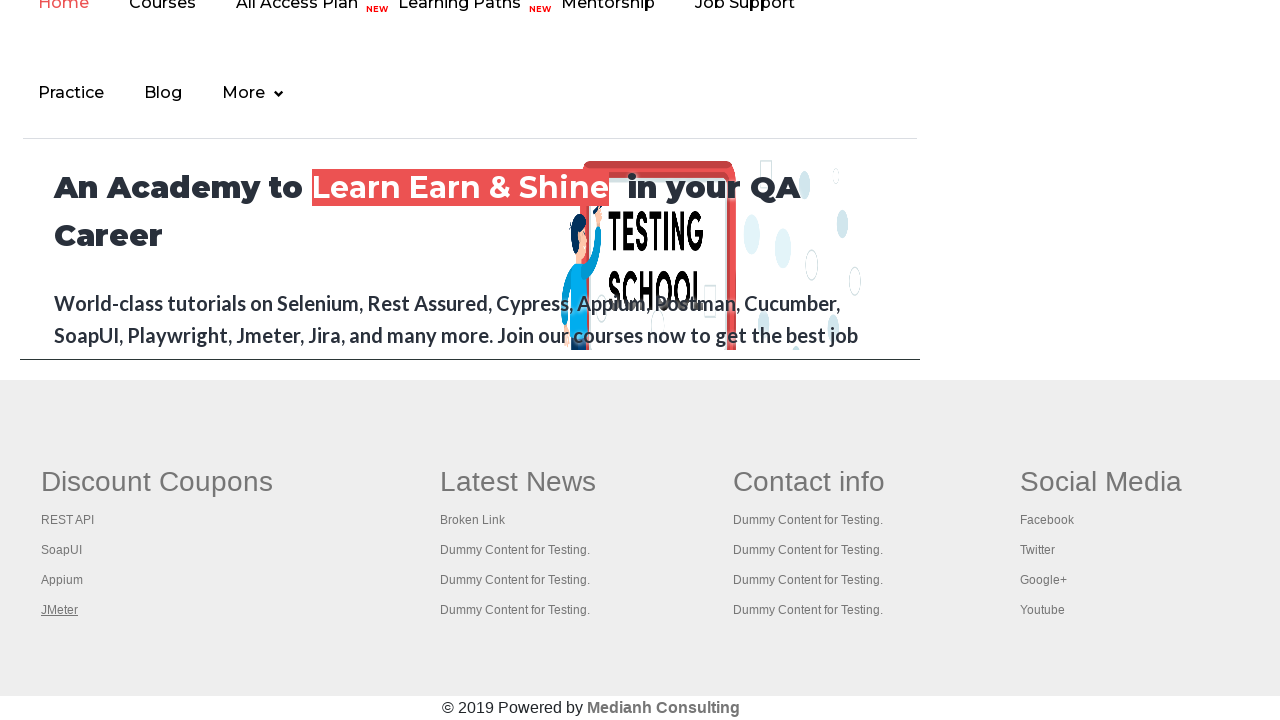

Switched to tab with title: REST API Tutorial
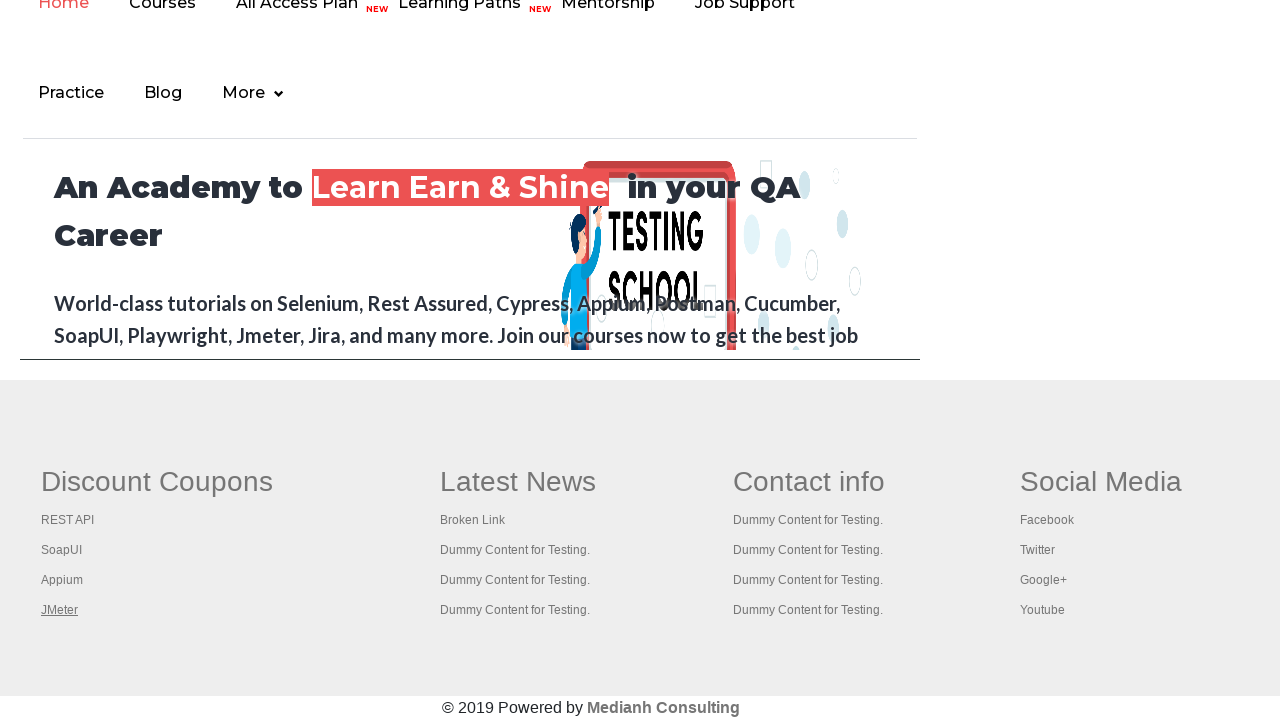

Switched to tab with title: The World’s Most Popular API Testing Tool | SoapUI
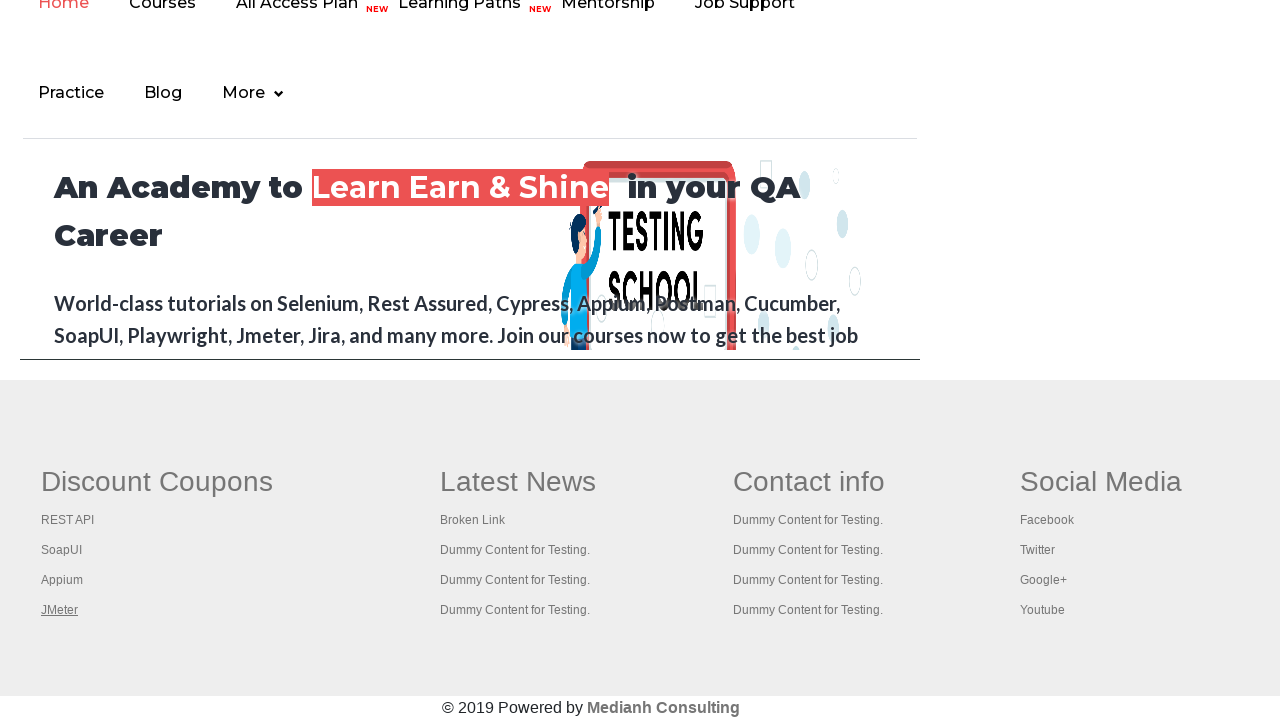

Switched to tab with title: Appium tutorial for Mobile Apps testing | RahulShetty Academy | Rahul
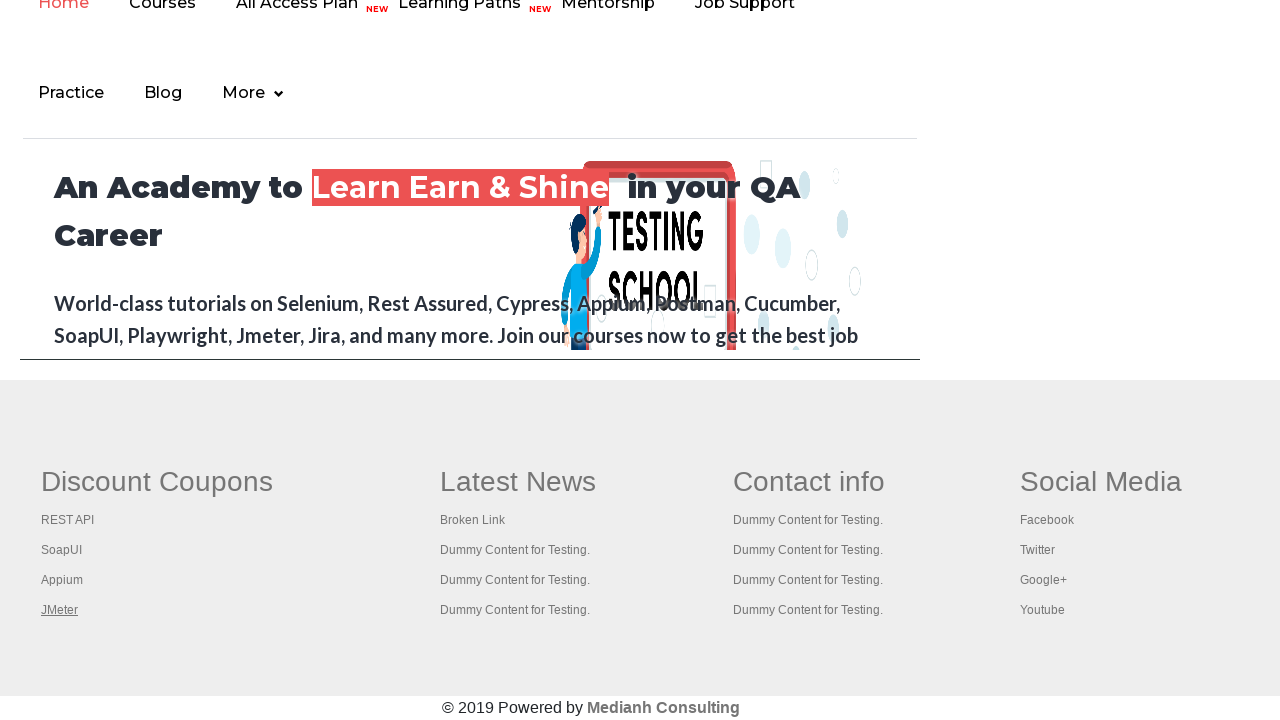

Switched to tab with title: Apache JMeter - Apache JMeter™
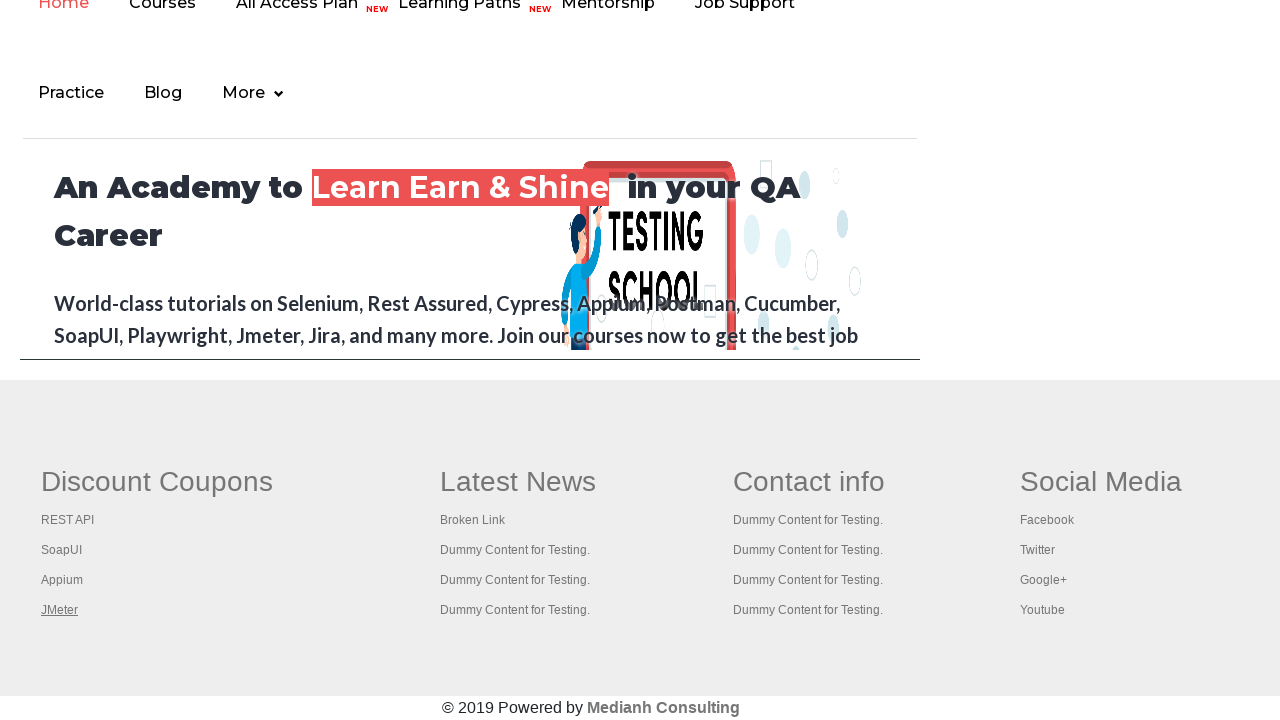

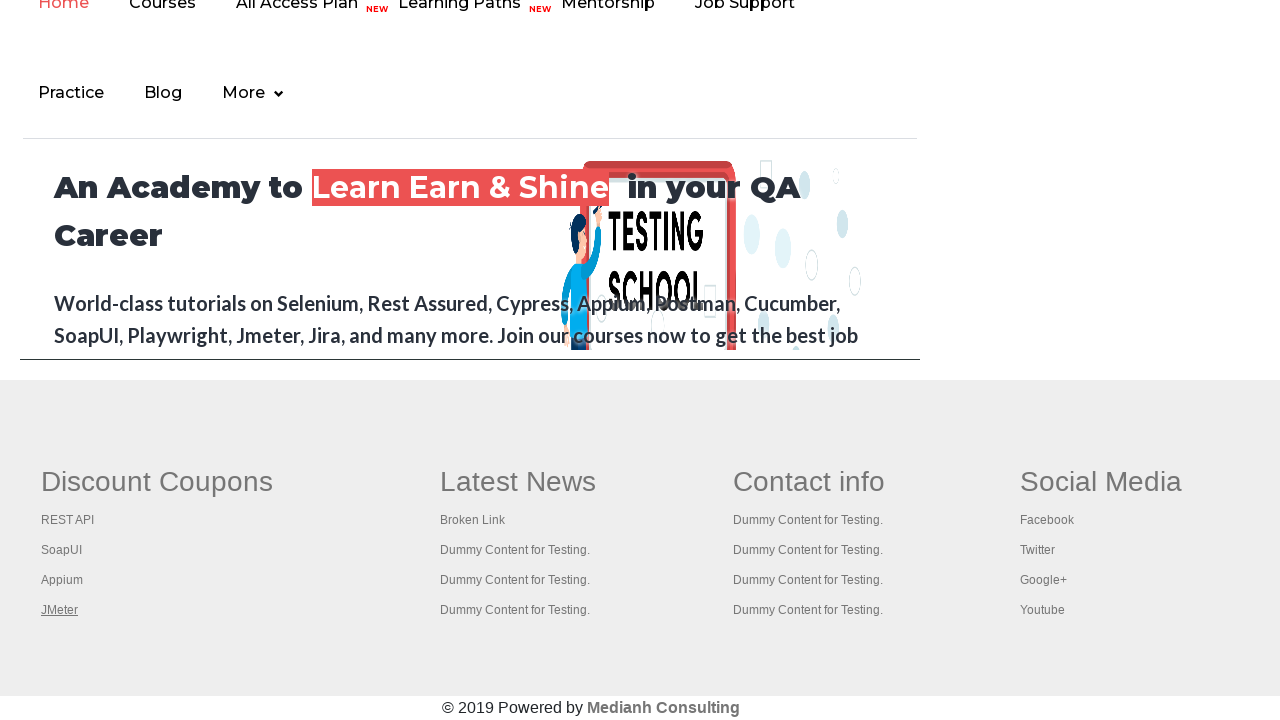